Tests that clicking the Due column header twice sorts the numeric values in descending order.

Starting URL: http://the-internet.herokuapp.com/tables

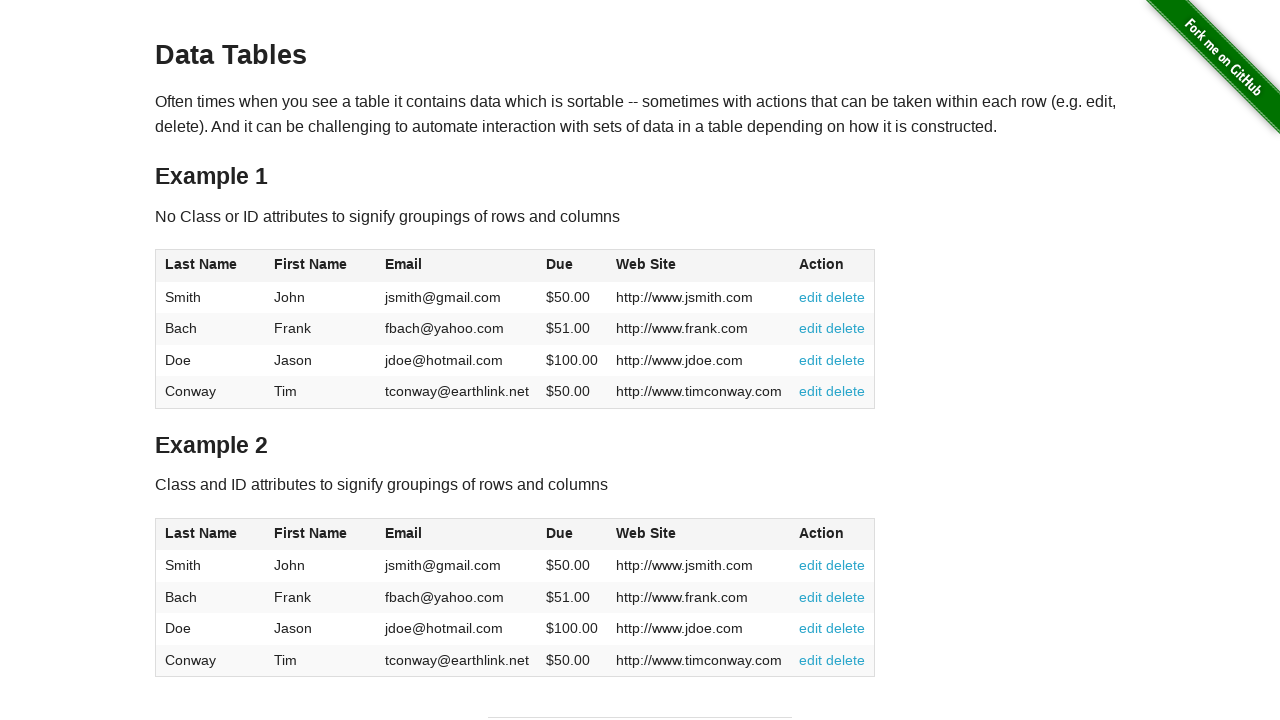

Clicked Due column header first time for ascending sort at (572, 266) on #table1 thead tr th:nth-of-type(4)
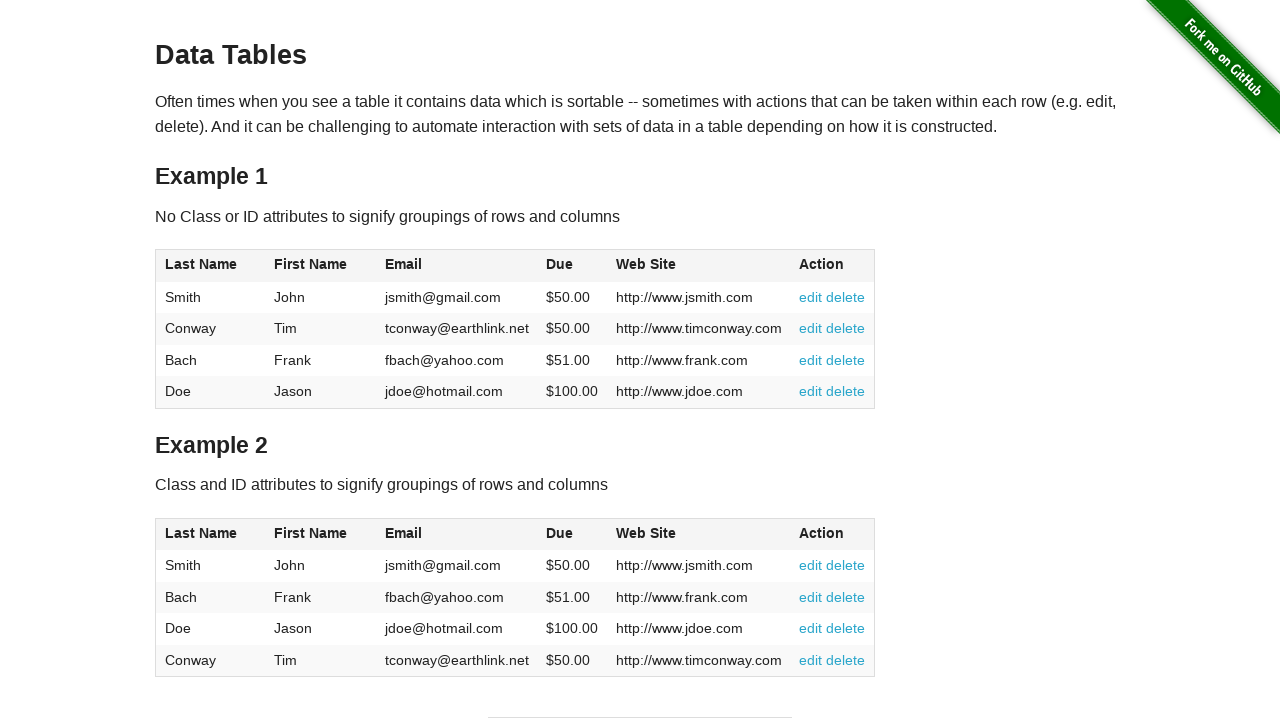

Clicked Due column header second time for descending sort at (572, 266) on #table1 thead tr th:nth-of-type(4)
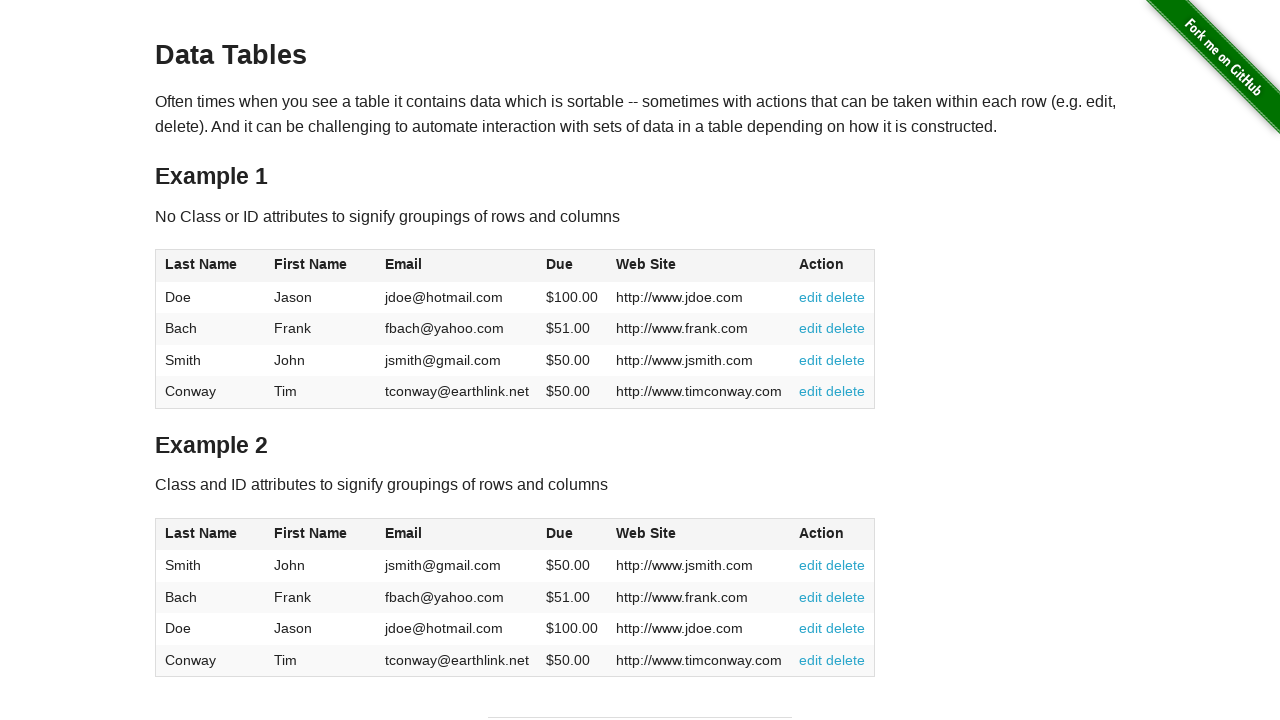

Due column cells loaded
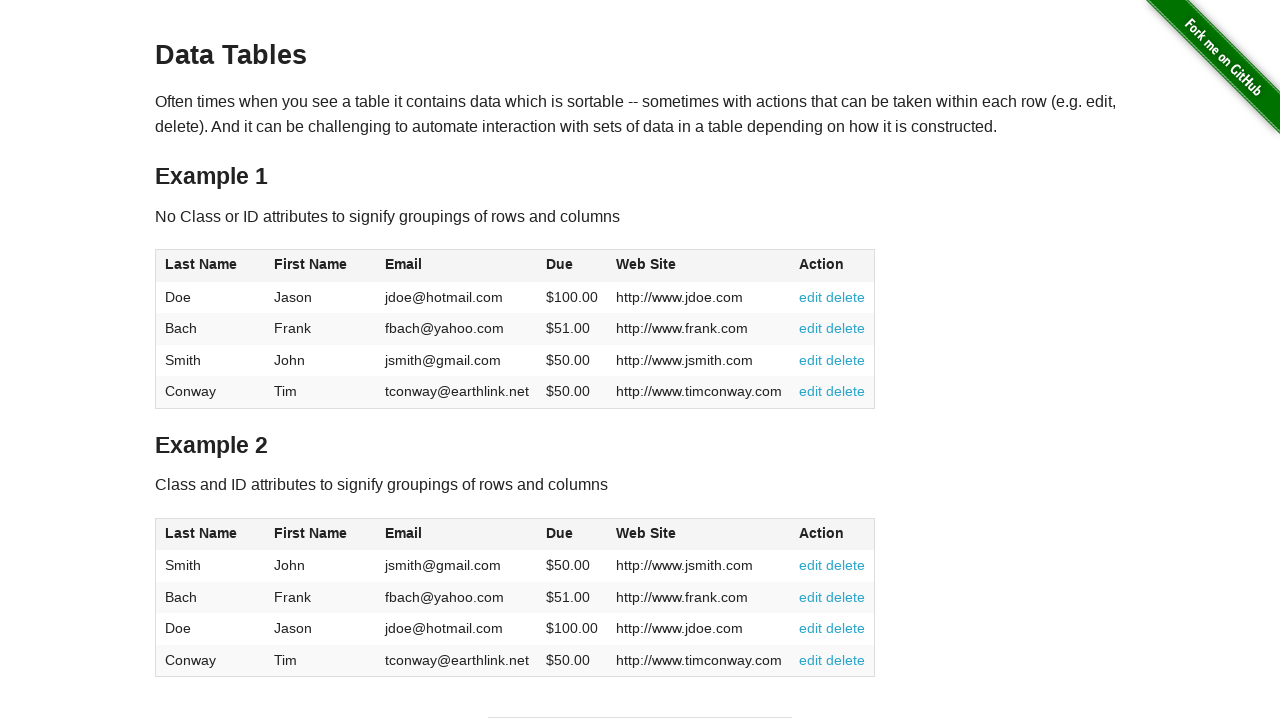

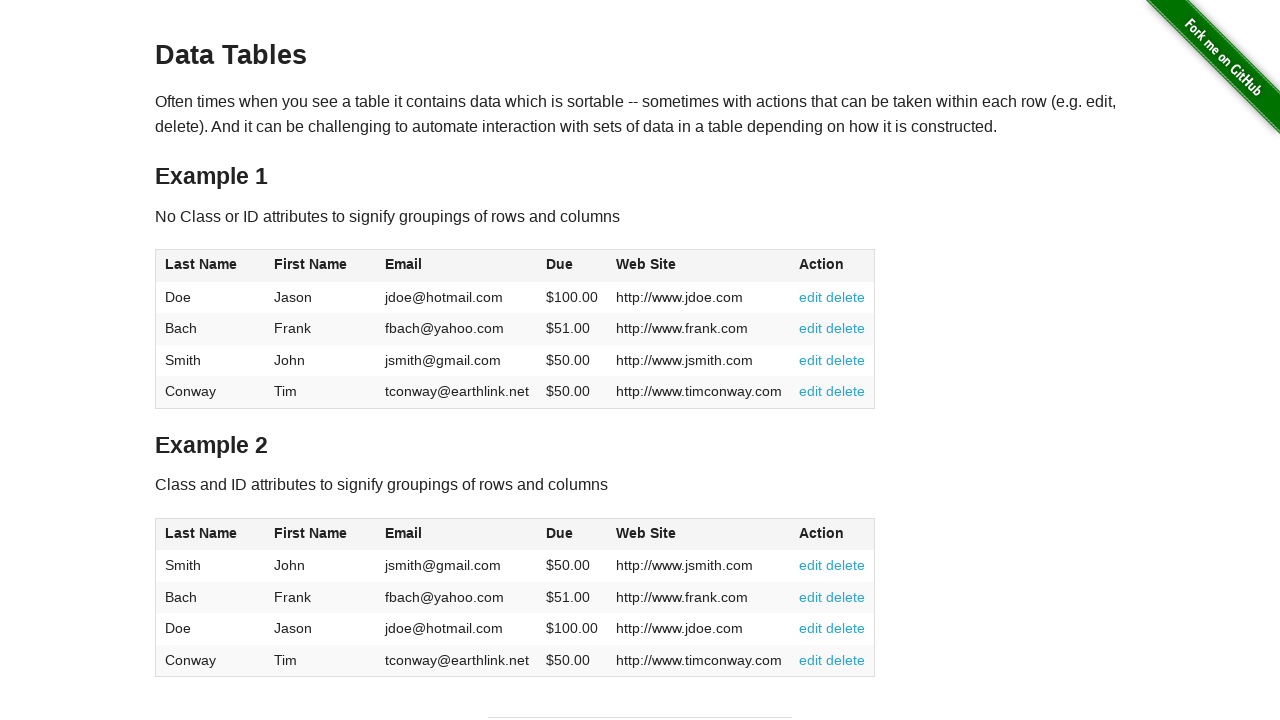